Tests hover functionality by navigating to the Hovers page, hovering over an element to reveal hidden content, clicking it, and returning to homepage

Starting URL: https://the-internet.herokuapp.com/

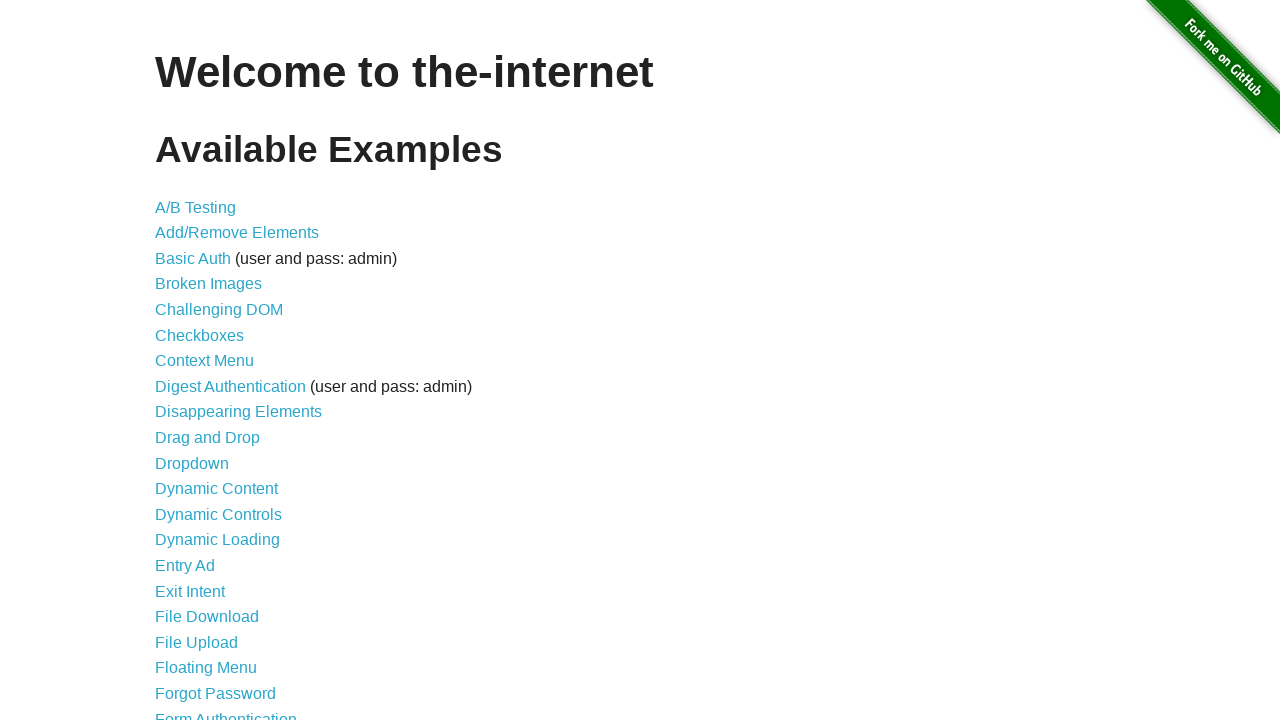

Clicked on Hovers link at (180, 360) on text=Hovers
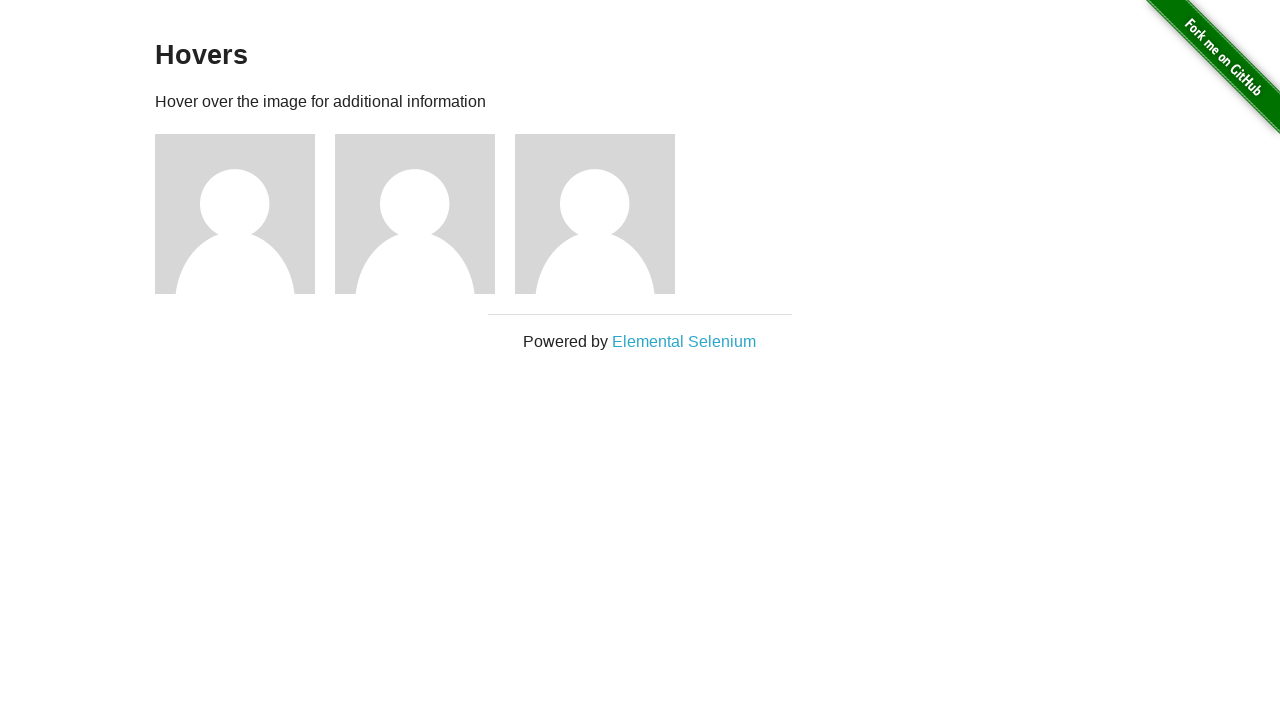

Hovered over second figure element to reveal hidden content at (425, 214) on div.example div.figure >> nth=1
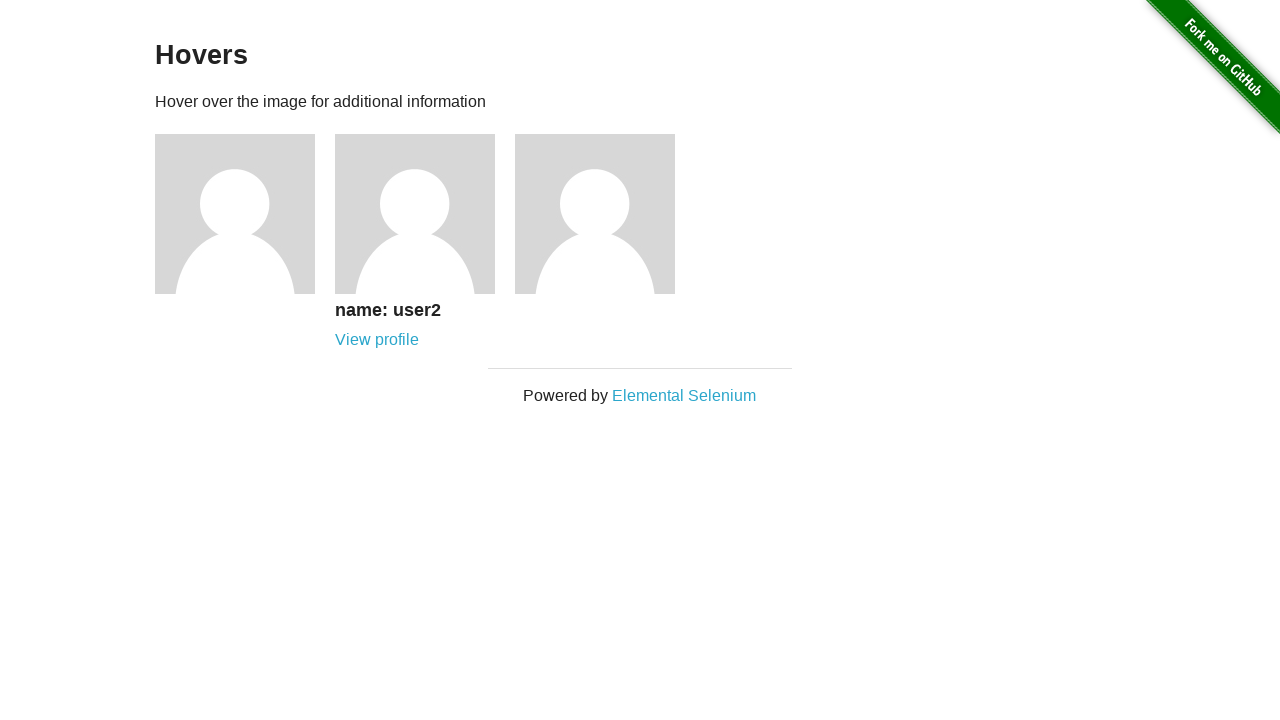

Clicked on the hovered figure element at (425, 241) on div.example div.figure >> nth=1
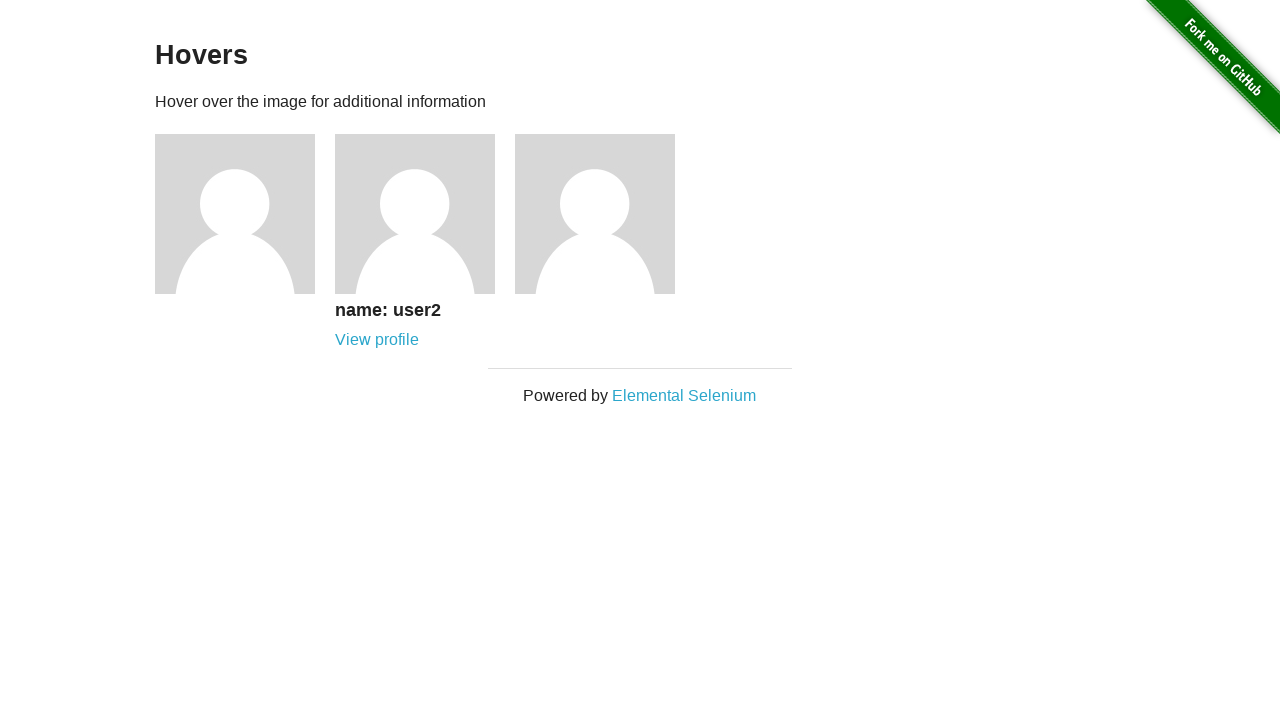

Navigated back to homepage
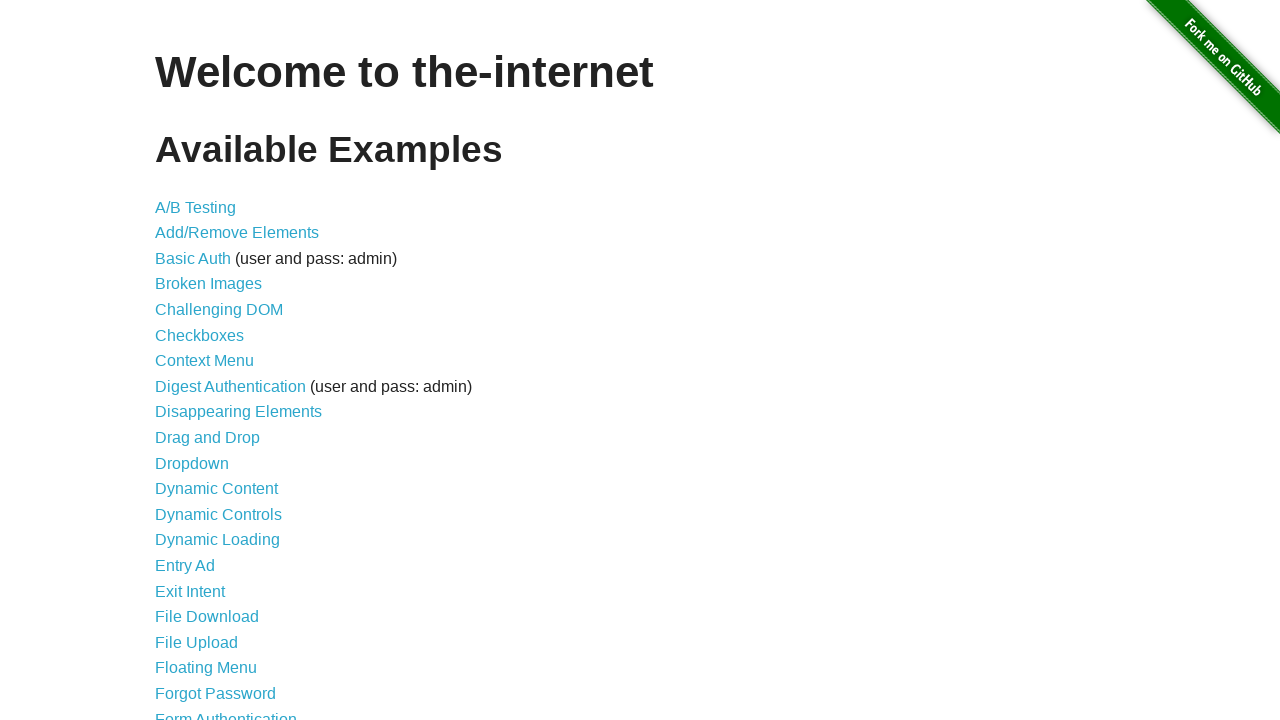

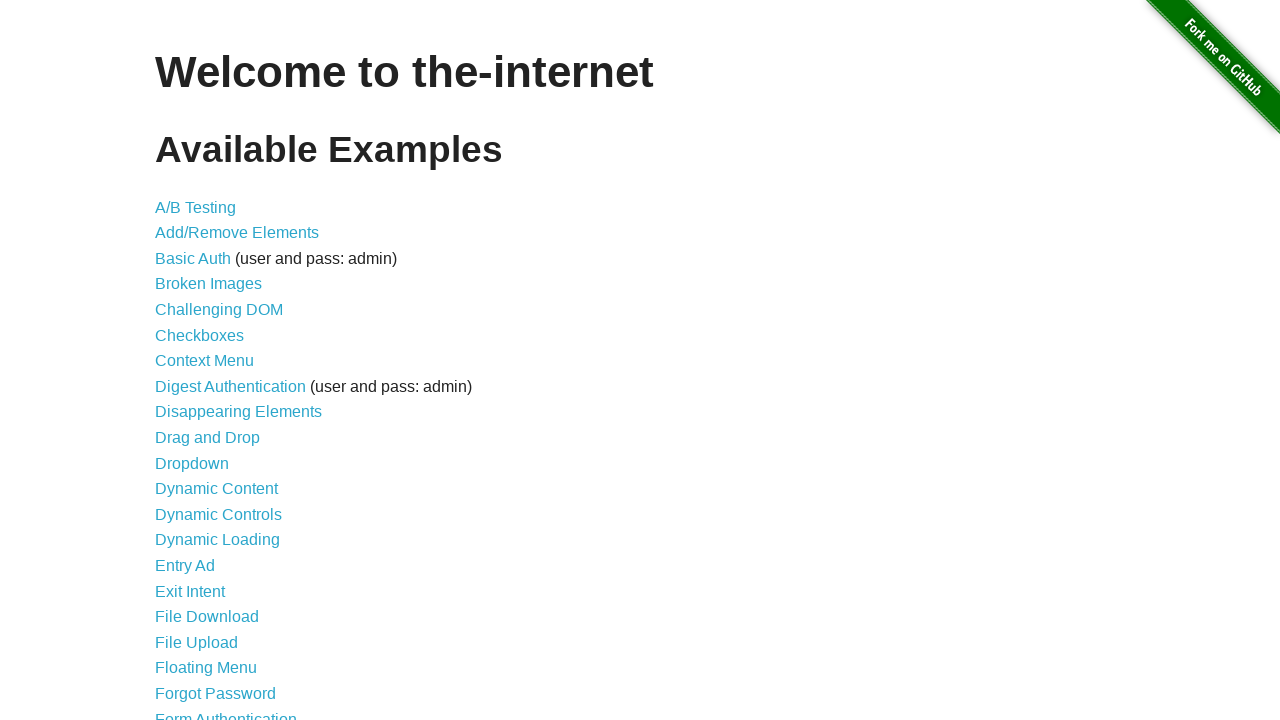